Tests dynamic controls on a webpage by clicking Remove button, verifying "It's gone!" message appears, then clicking Add button and verifying "It's back!" message appears.

Starting URL: https://the-internet.herokuapp.com/dynamic_controls

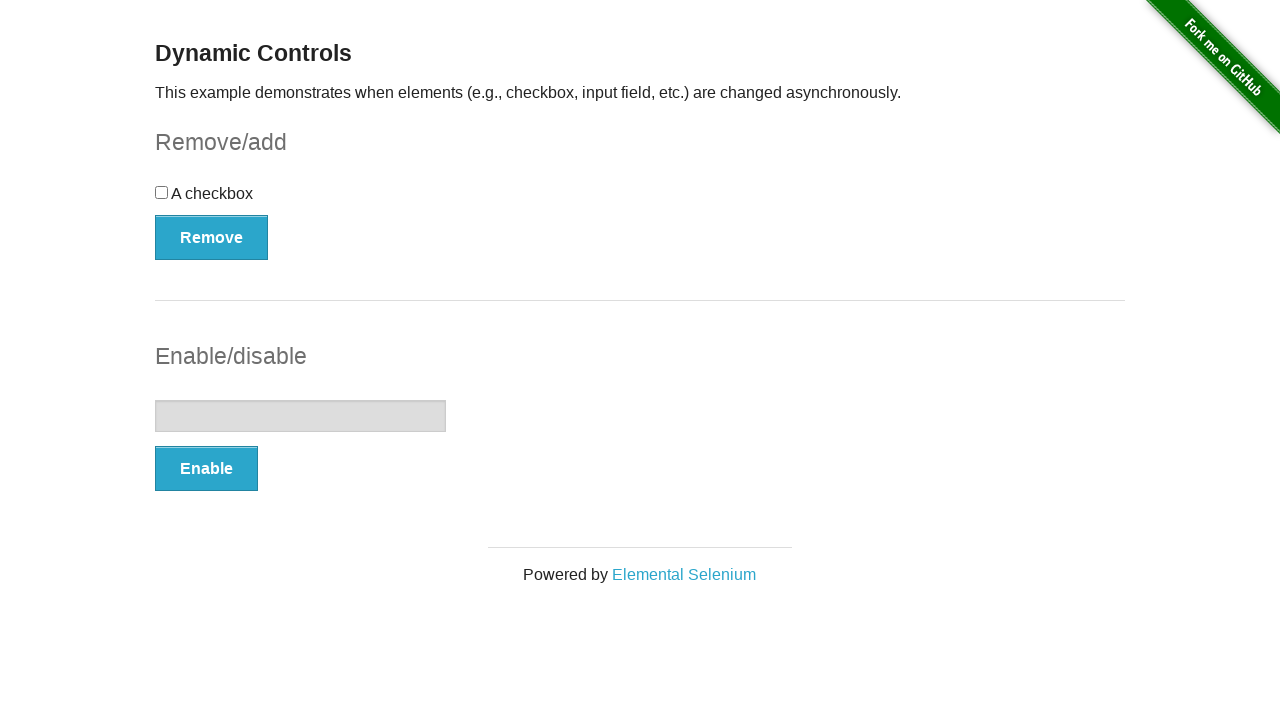

Clicked Remove button at (212, 237) on xpath=//*[text()='Remove']
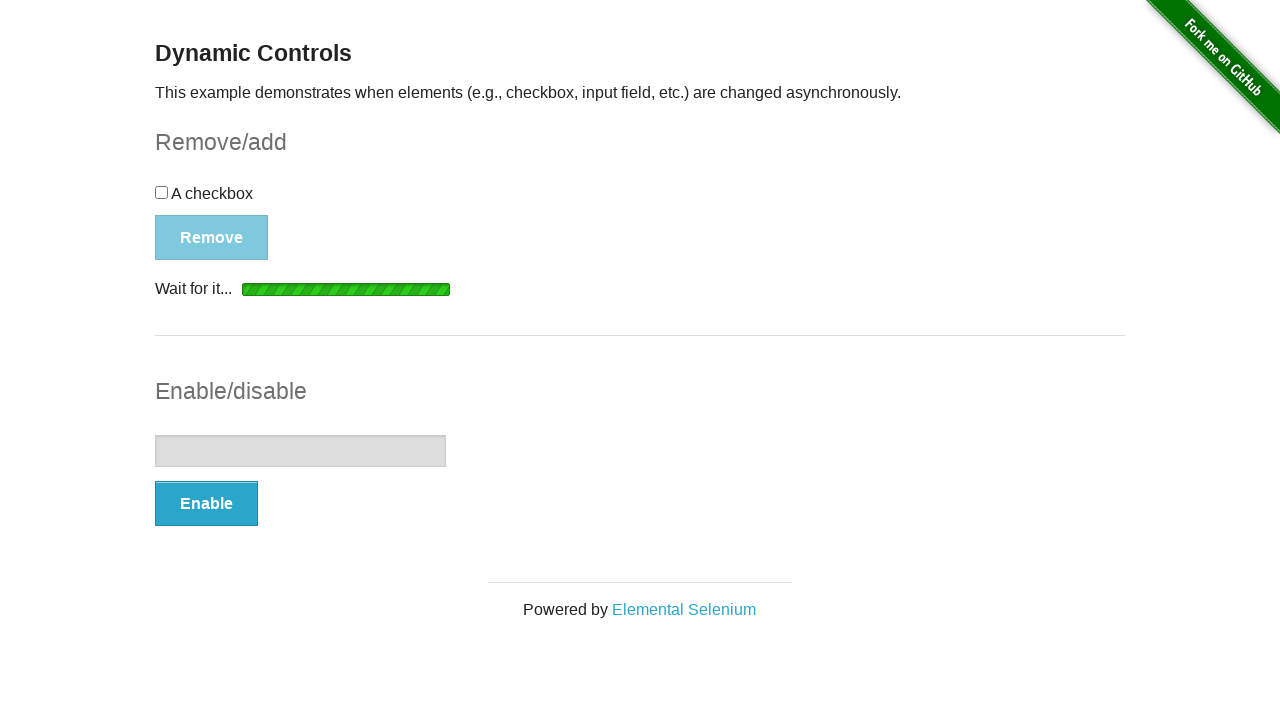

Verified 'It's gone!' message is visible
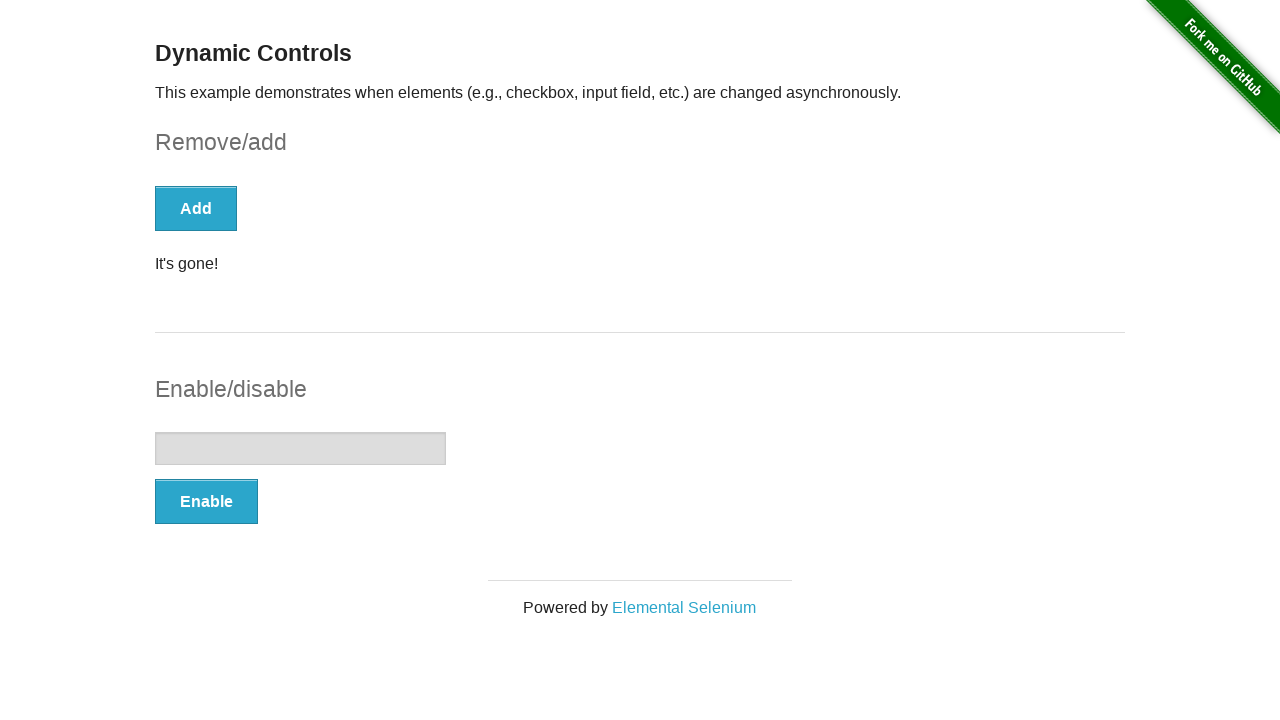

Clicked Add button at (196, 208) on xpath=//*[text()='Add']
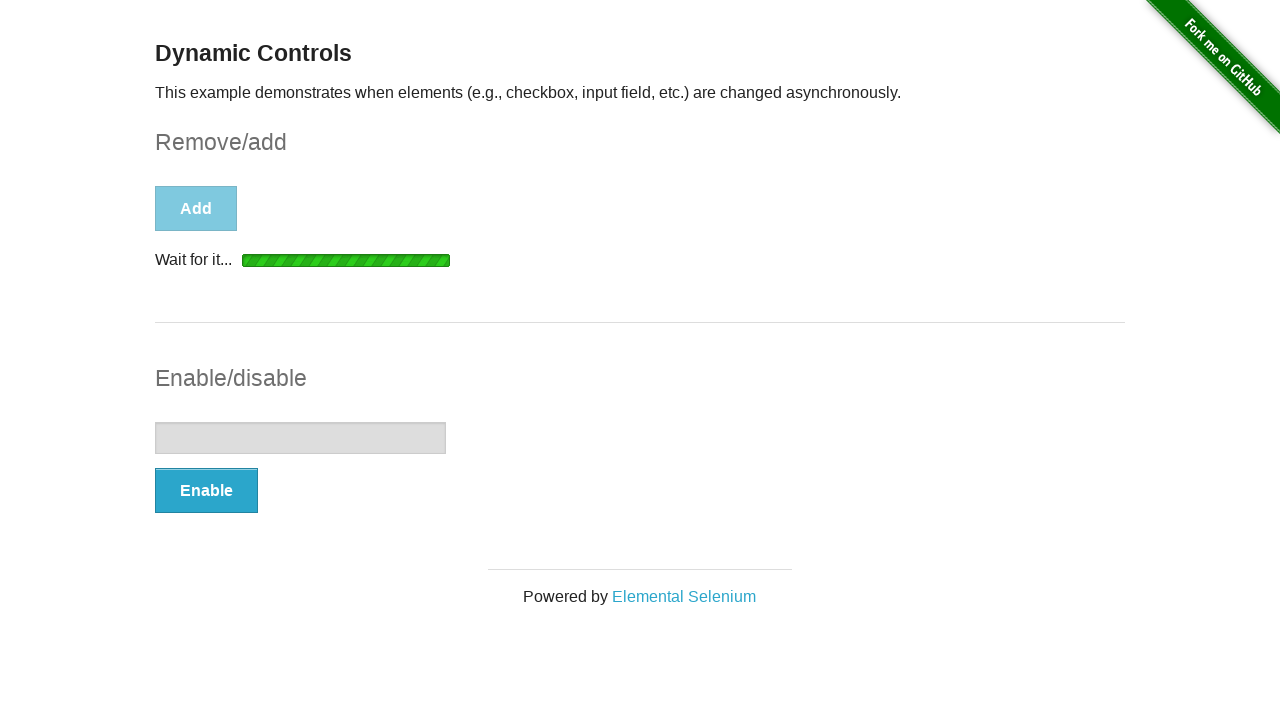

Verified message element is visible
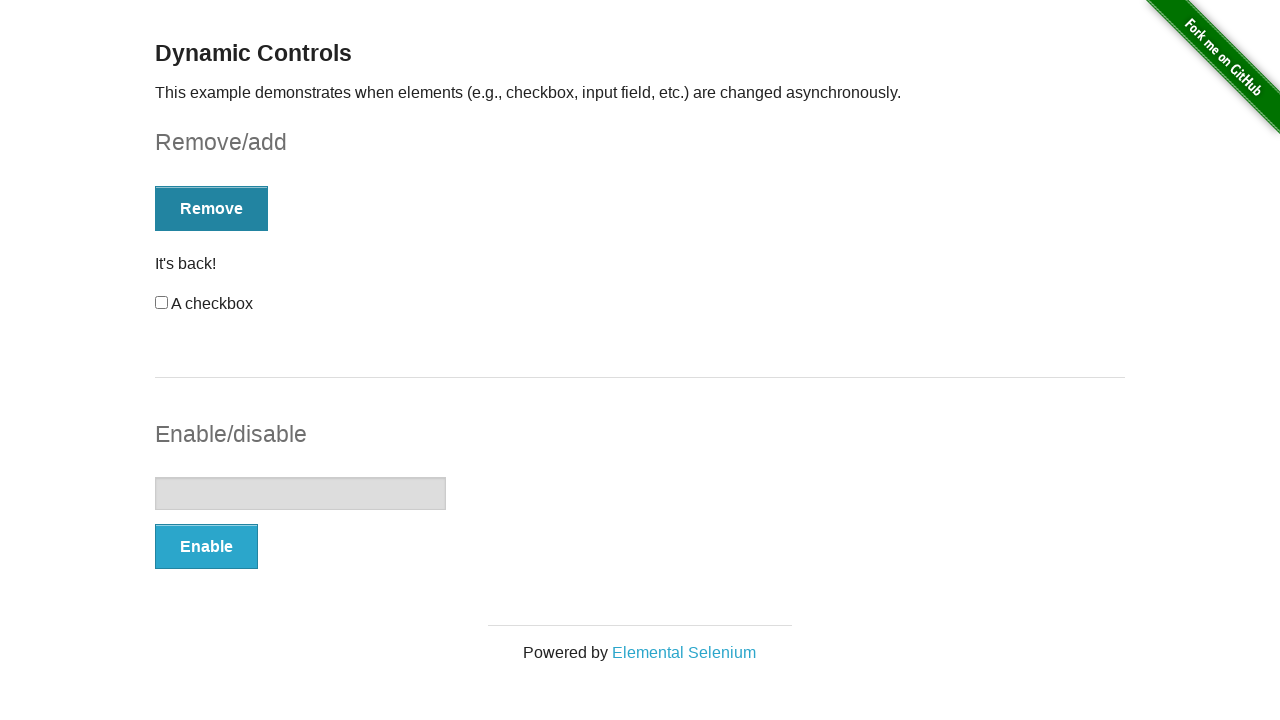

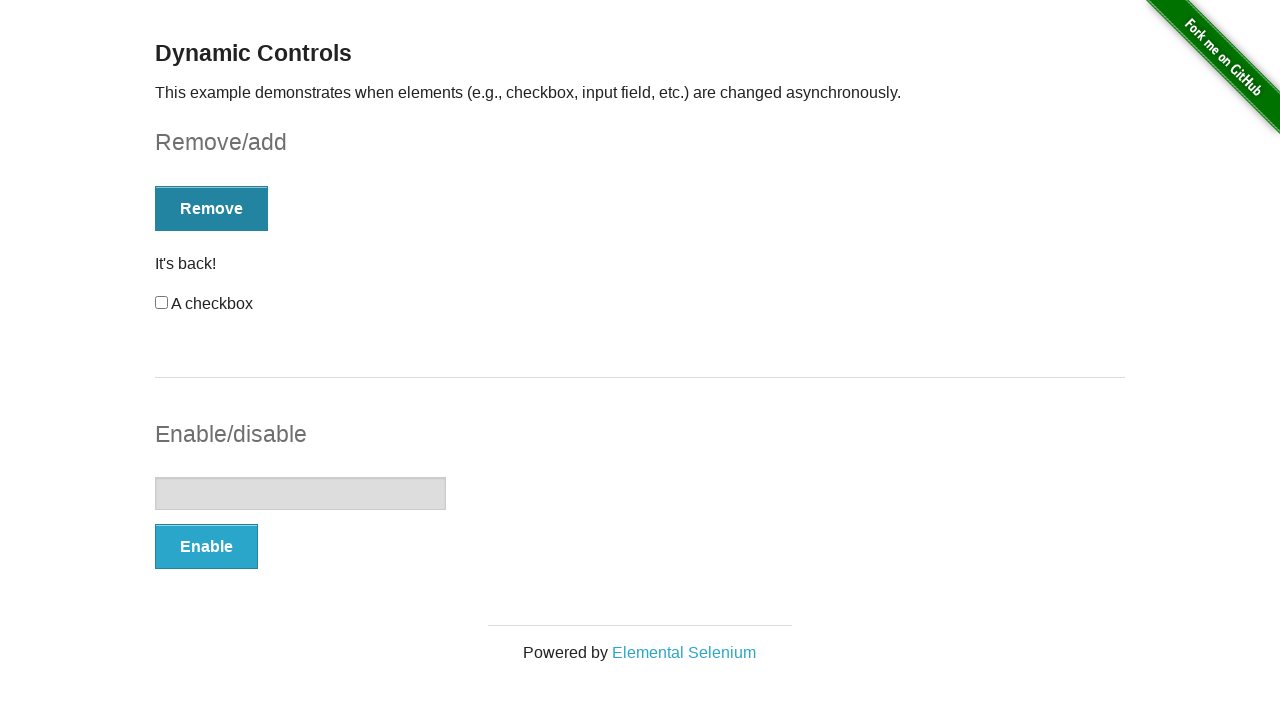